Tests browsing languages starting with letter M and verifies the last language in the table is MySQL

Starting URL: http://99-bottles-of-beer.net/lyrics.html

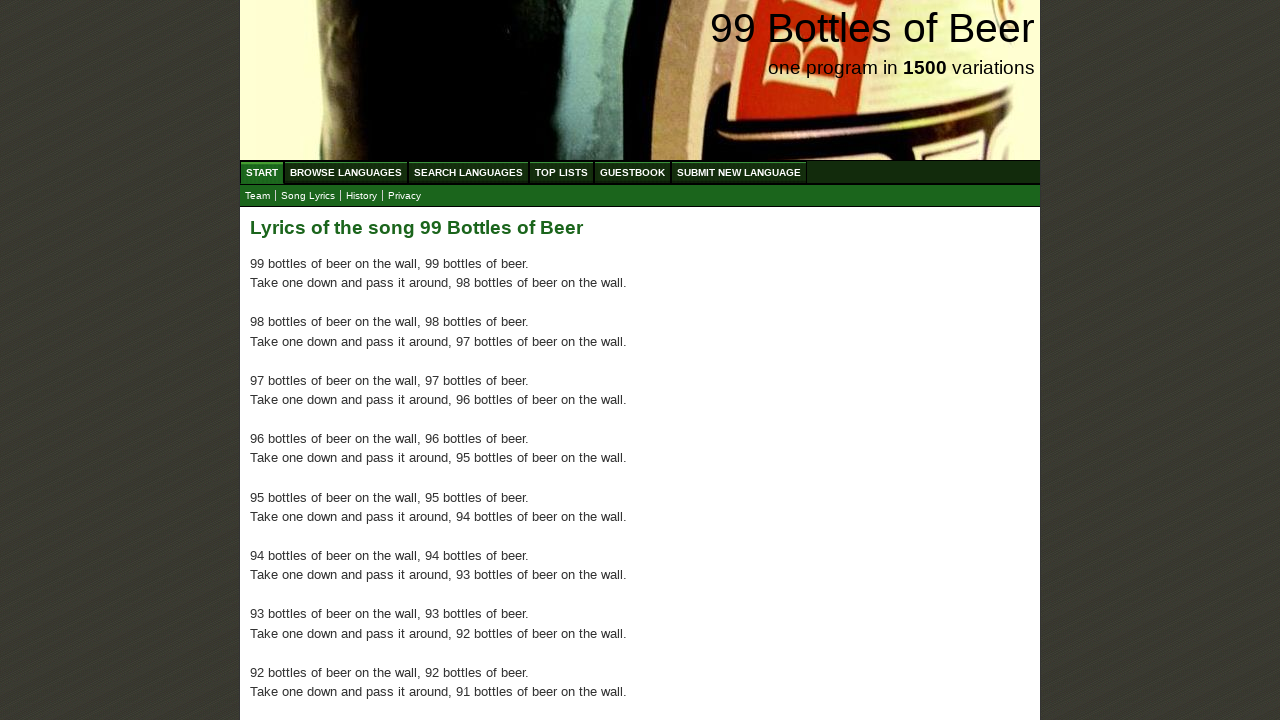

Clicked on Browse Languages menu at (346, 172) on xpath=//ul[@id='menu']/li/a[@href='/abc.html']
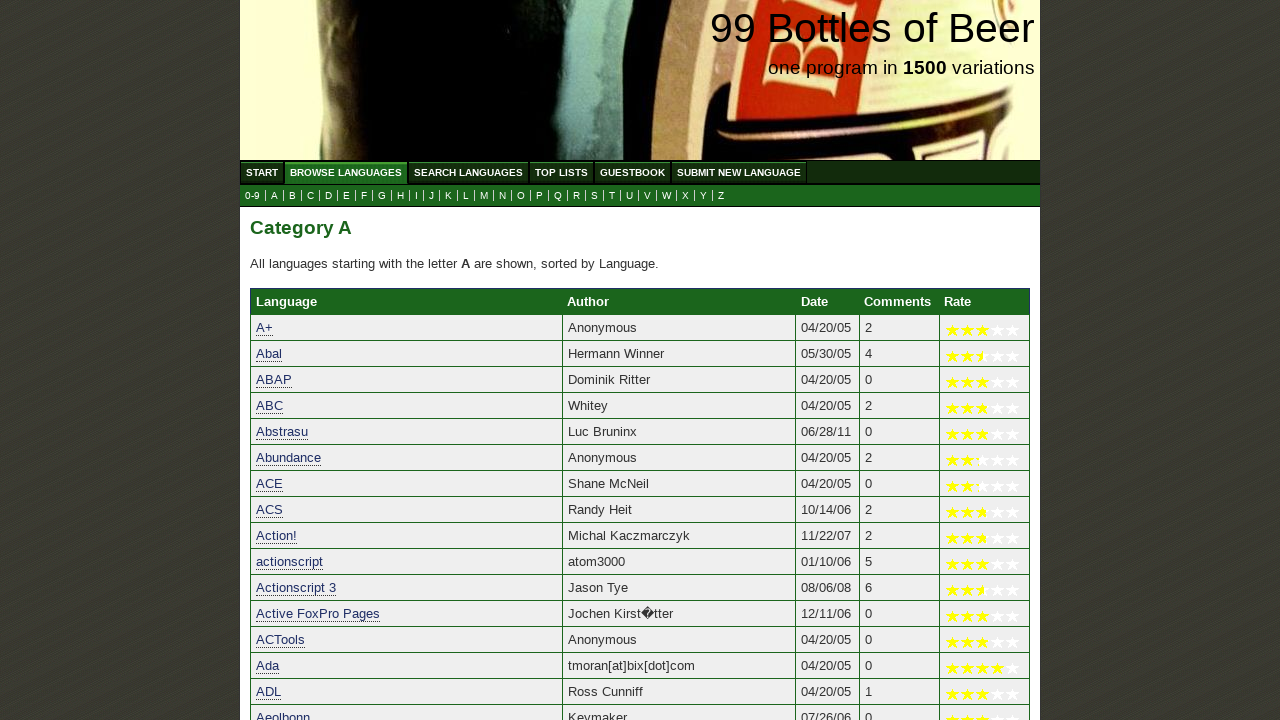

Clicked on letter M link to browse languages starting with M at (484, 196) on xpath=//a[@href='m.html']
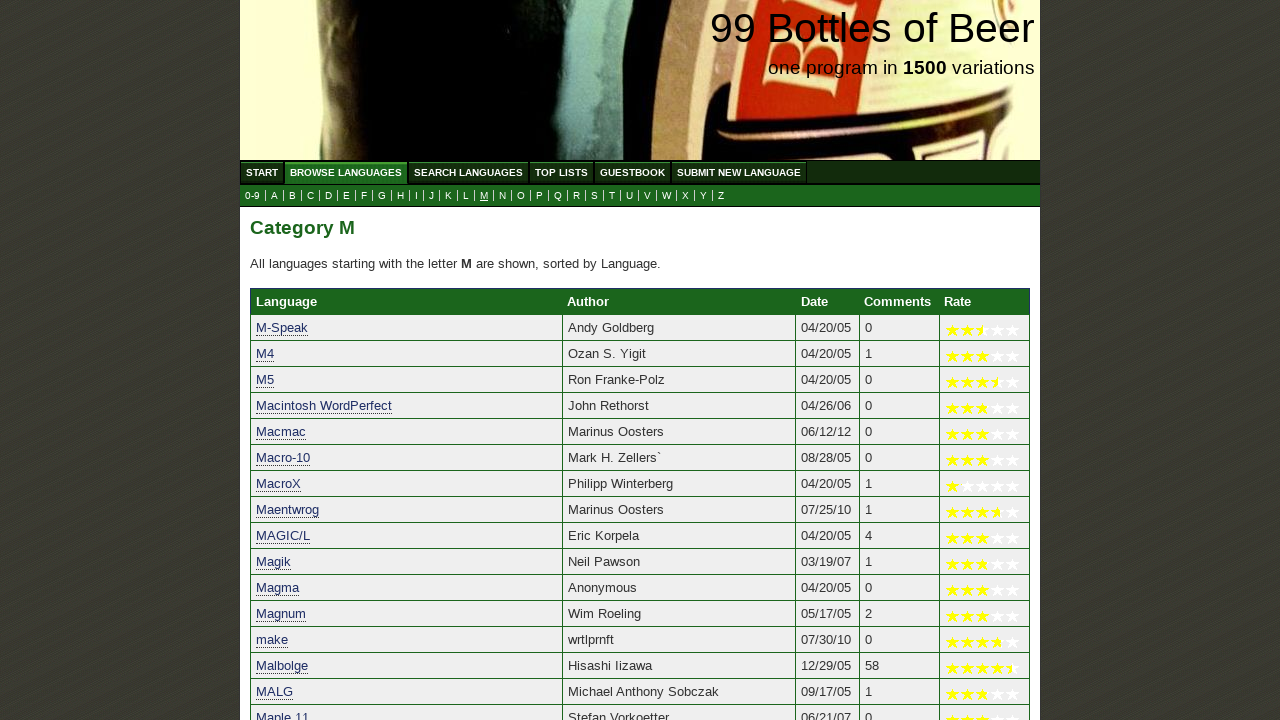

Retrieved last language in table: MySQL
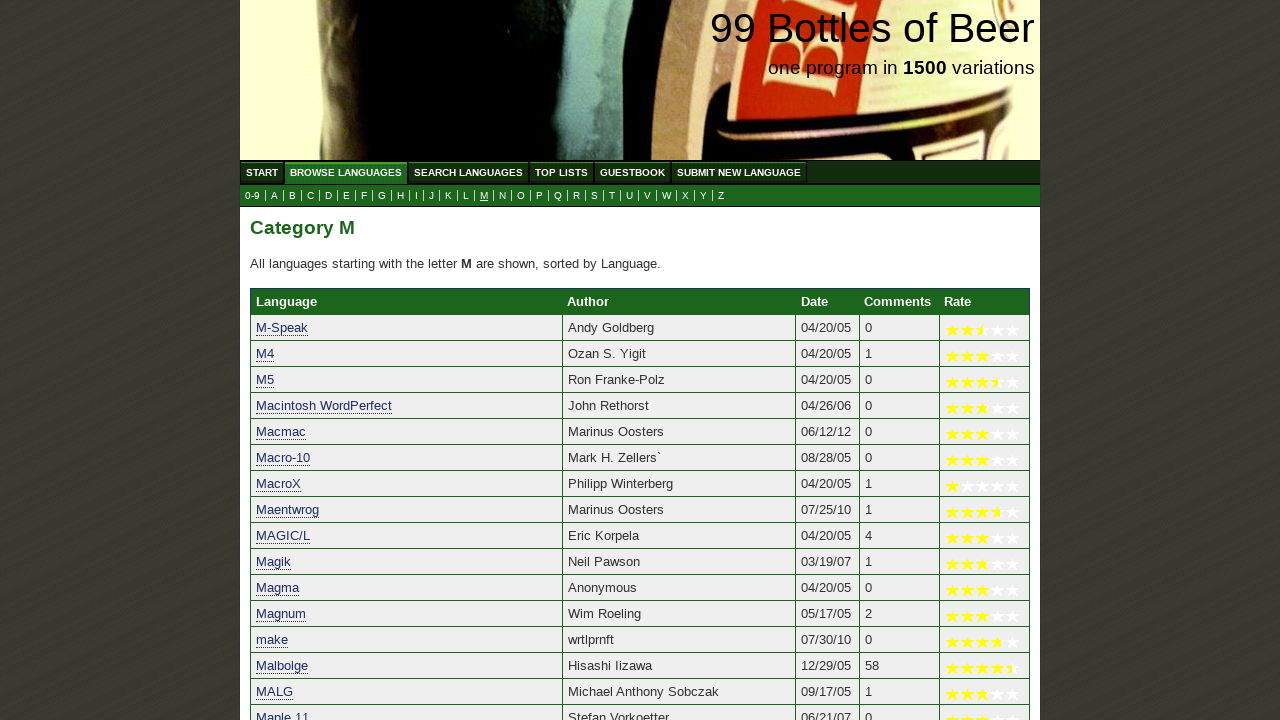

Verified that the last language in the table is MySQL
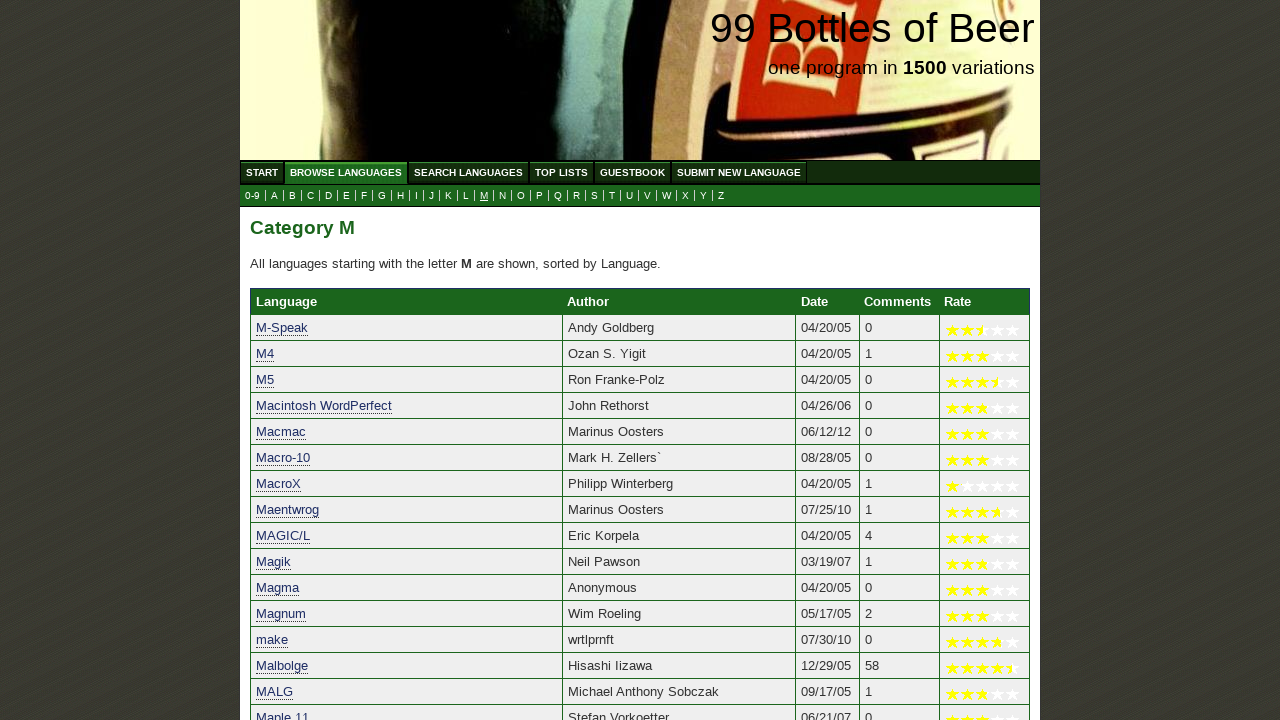

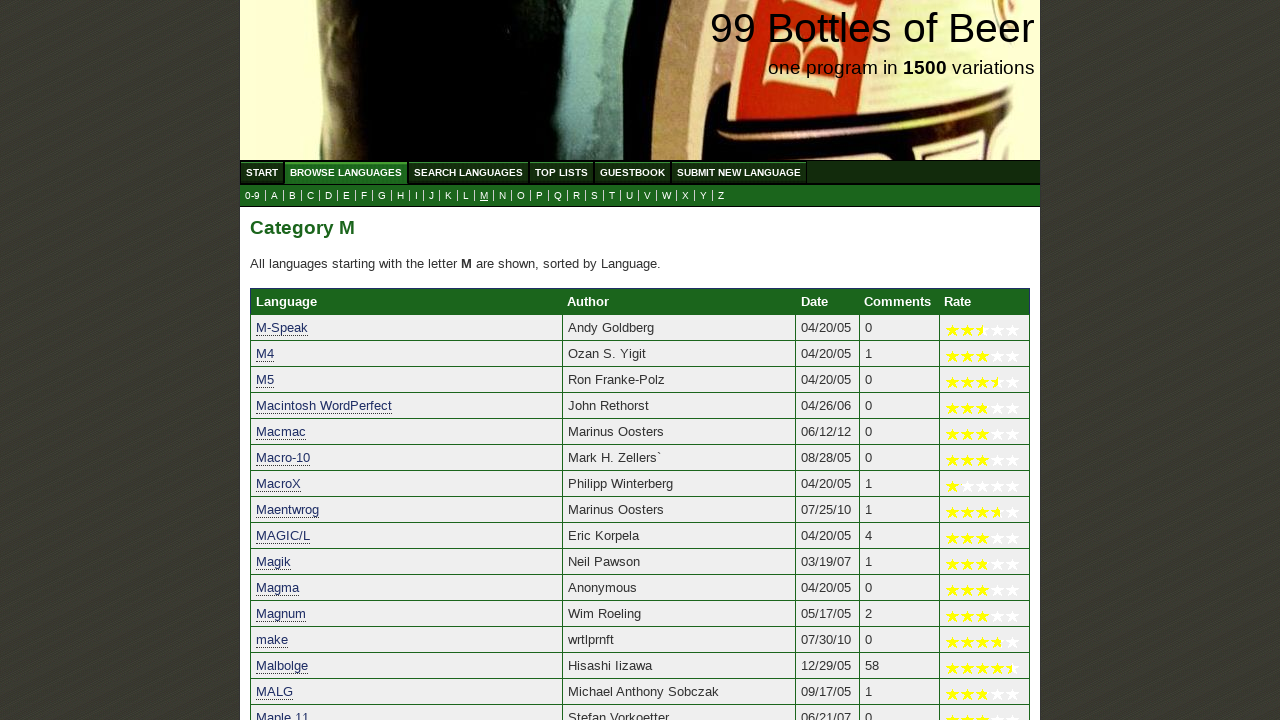